Tests that clicking the Dog button displays "Woof!" in the demo element

Starting URL: https://practice-automation.com/click-events/

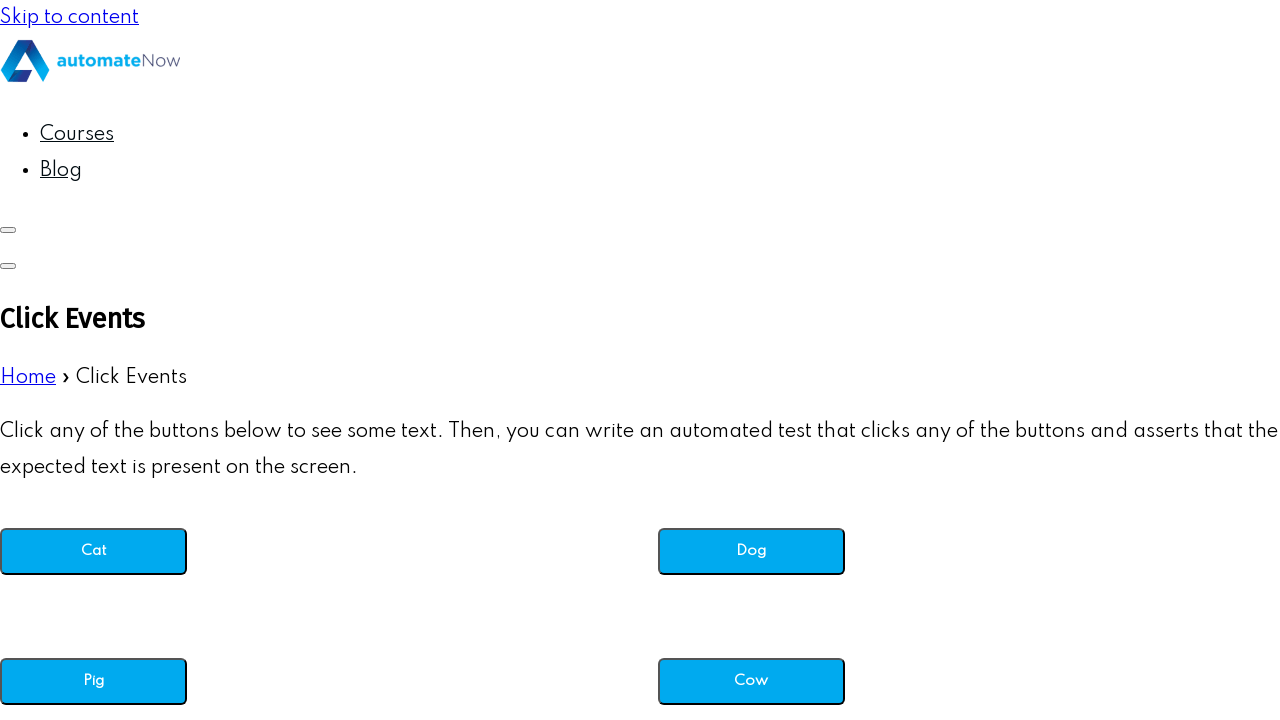

Clicked the Dog button at (751, 552) on xpath=//button[normalize-space()='Dog']
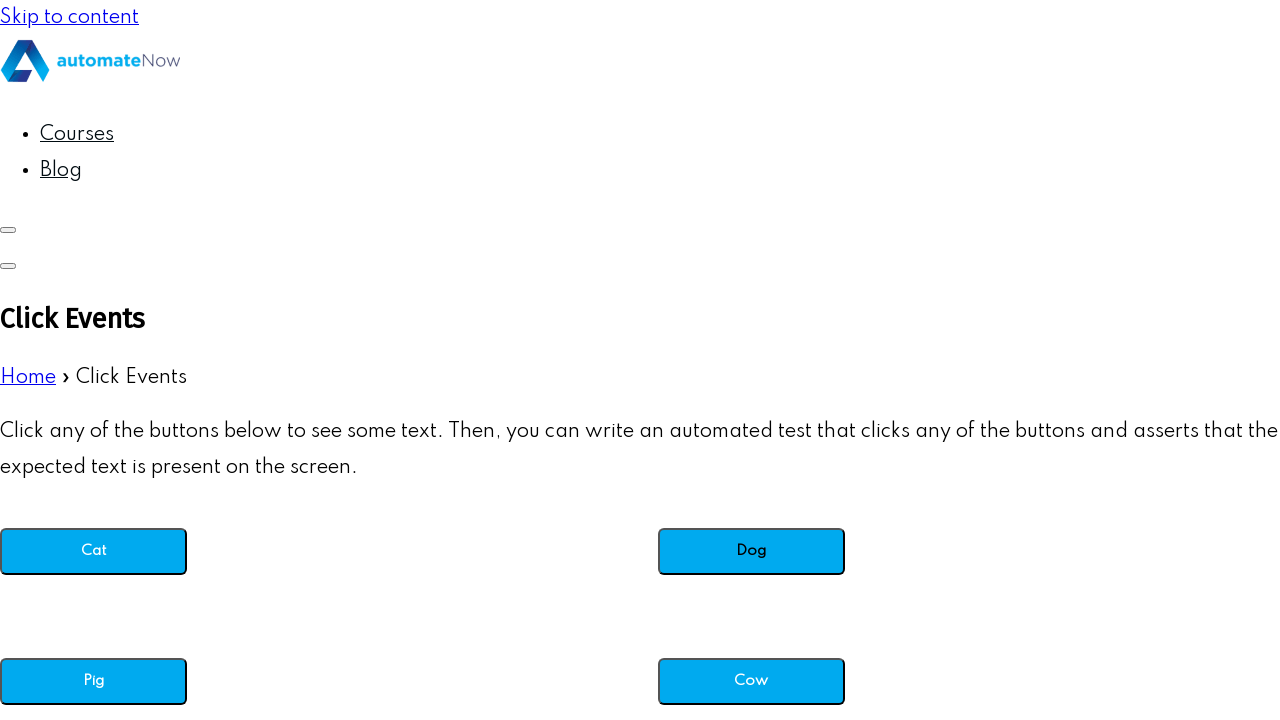

Verified demo element displays 'Woof!' text
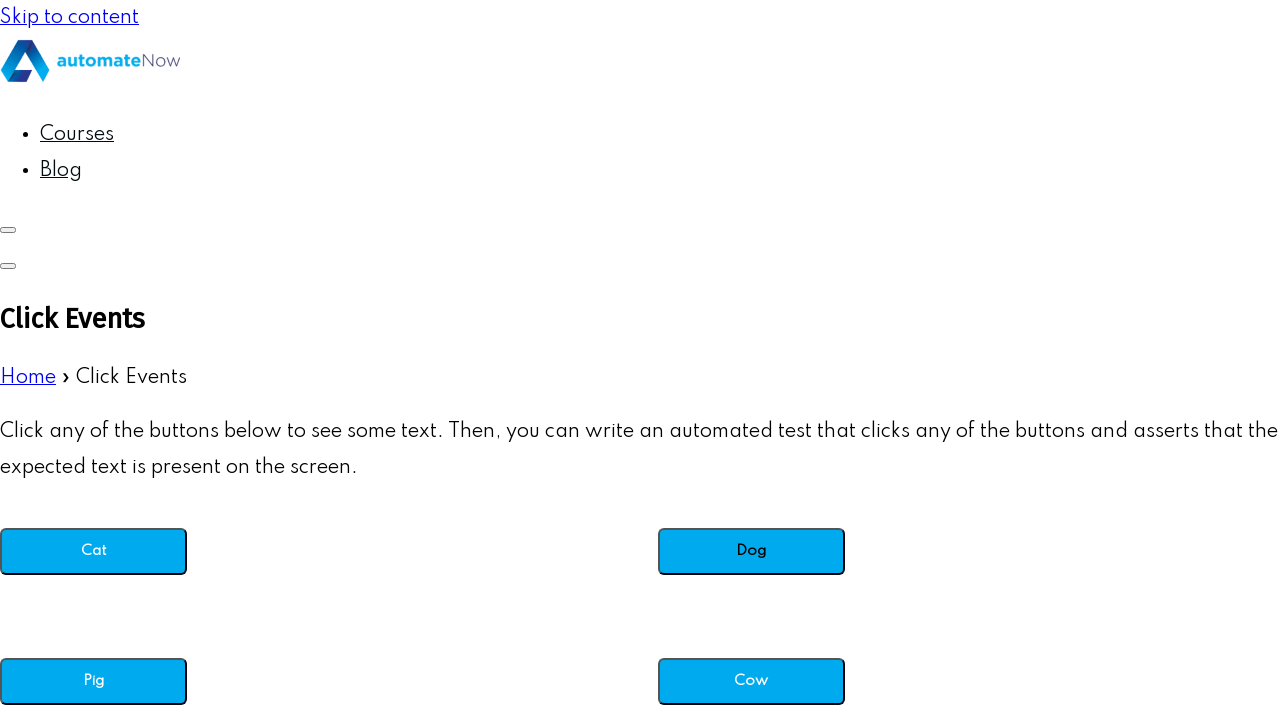

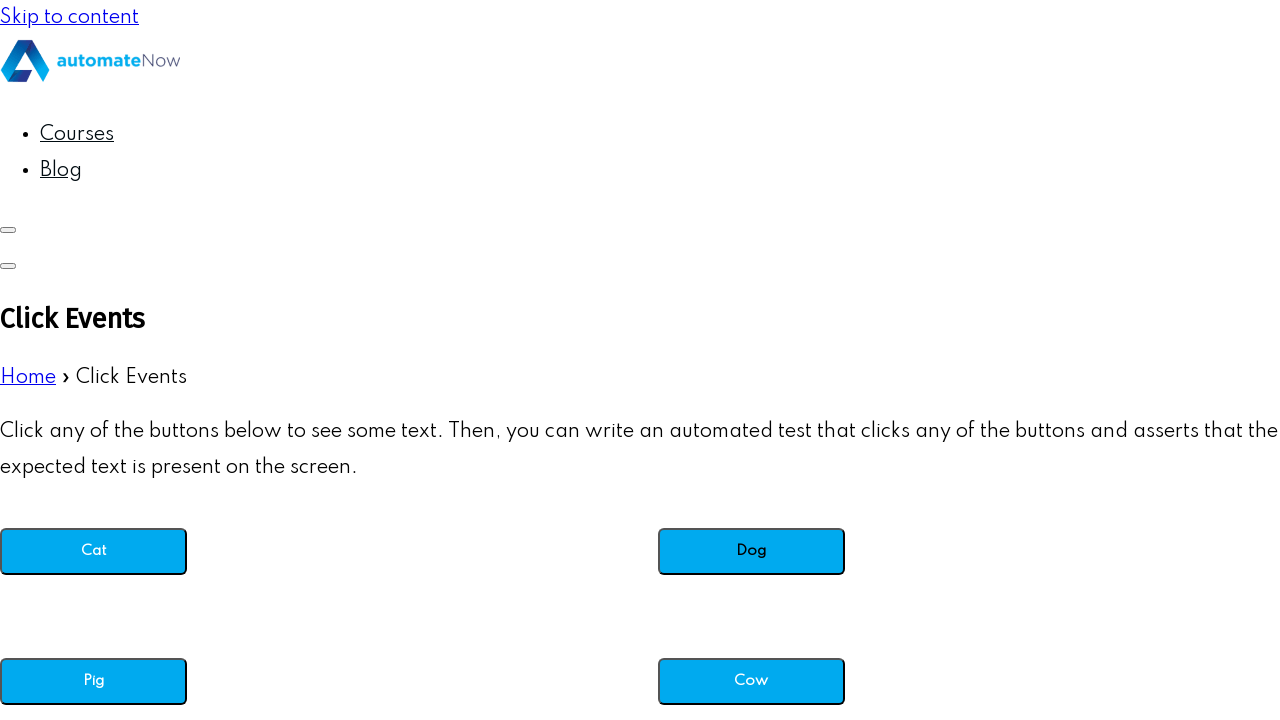